Tests deleting a task by emptying text during edit while on the Active filter.

Starting URL: https://todomvc4tasj.herokuapp.com/

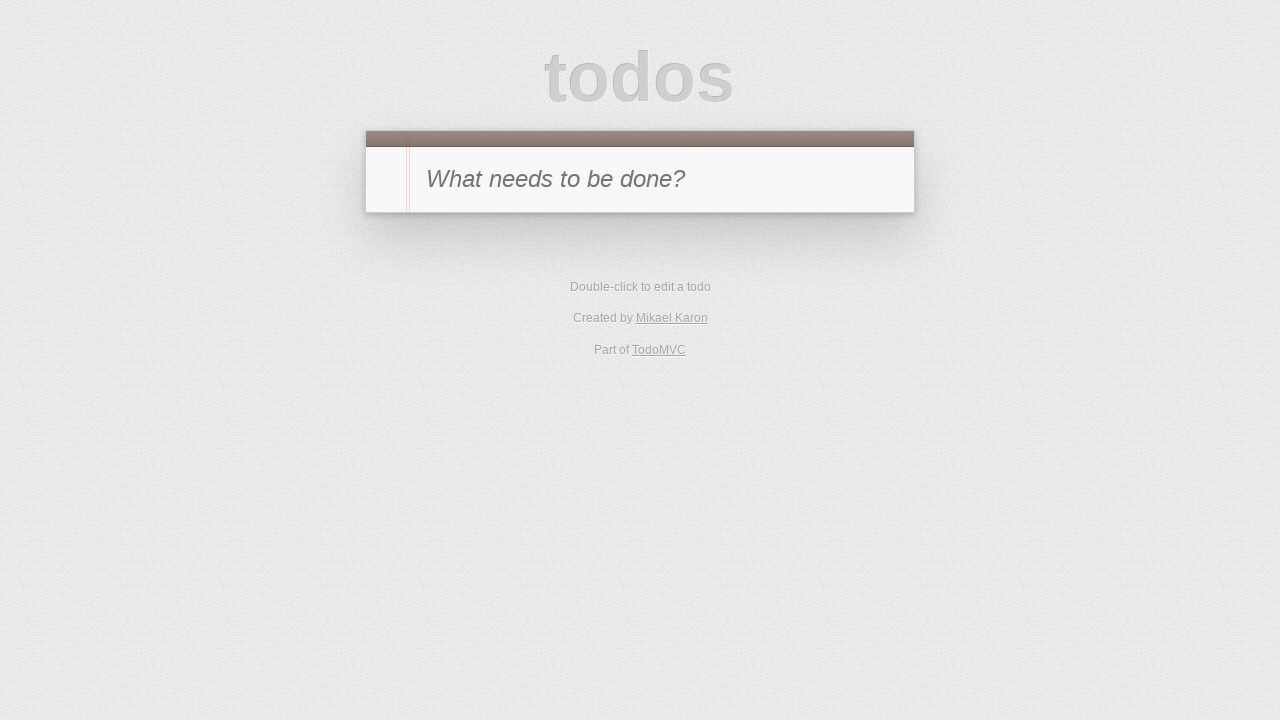

Injected two active tasks into localStorage
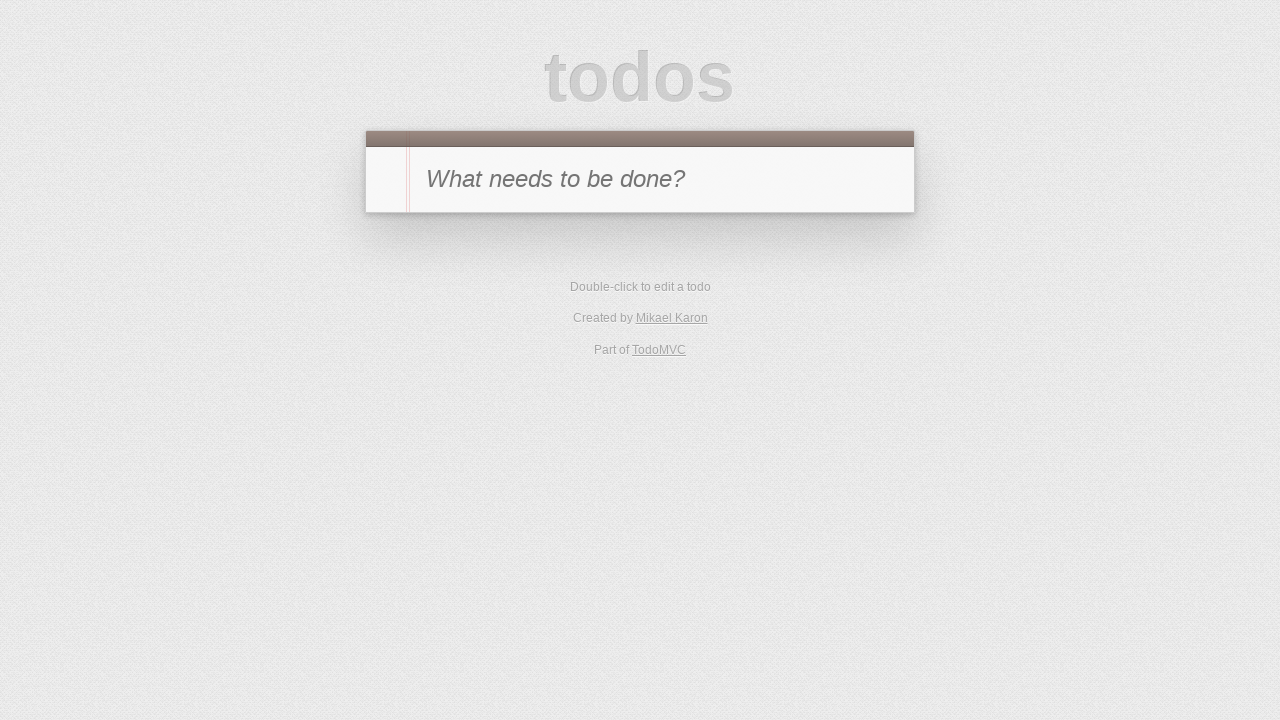

Reloaded page to display injected tasks
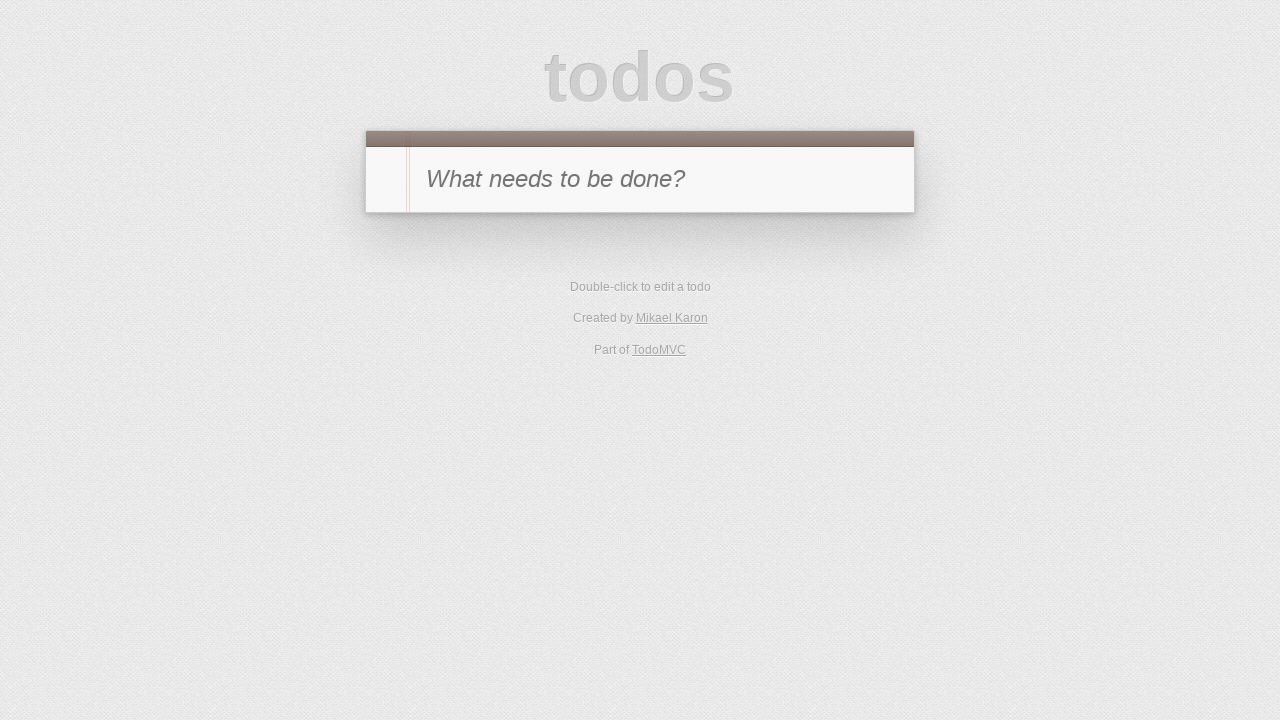

Clicked Active filter to show only active tasks at (614, 351) on text=Active
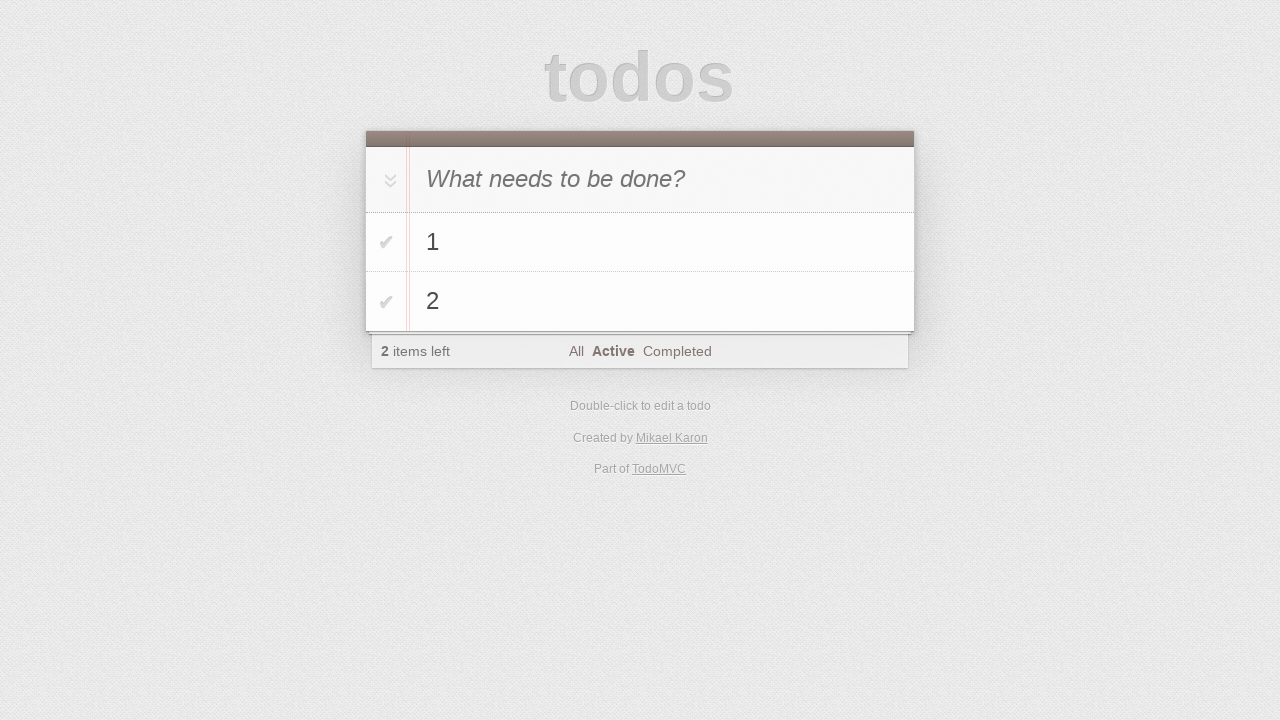

Double-clicked task '1' to enter edit mode at (640, 242) on #todo-list li:has-text('1')
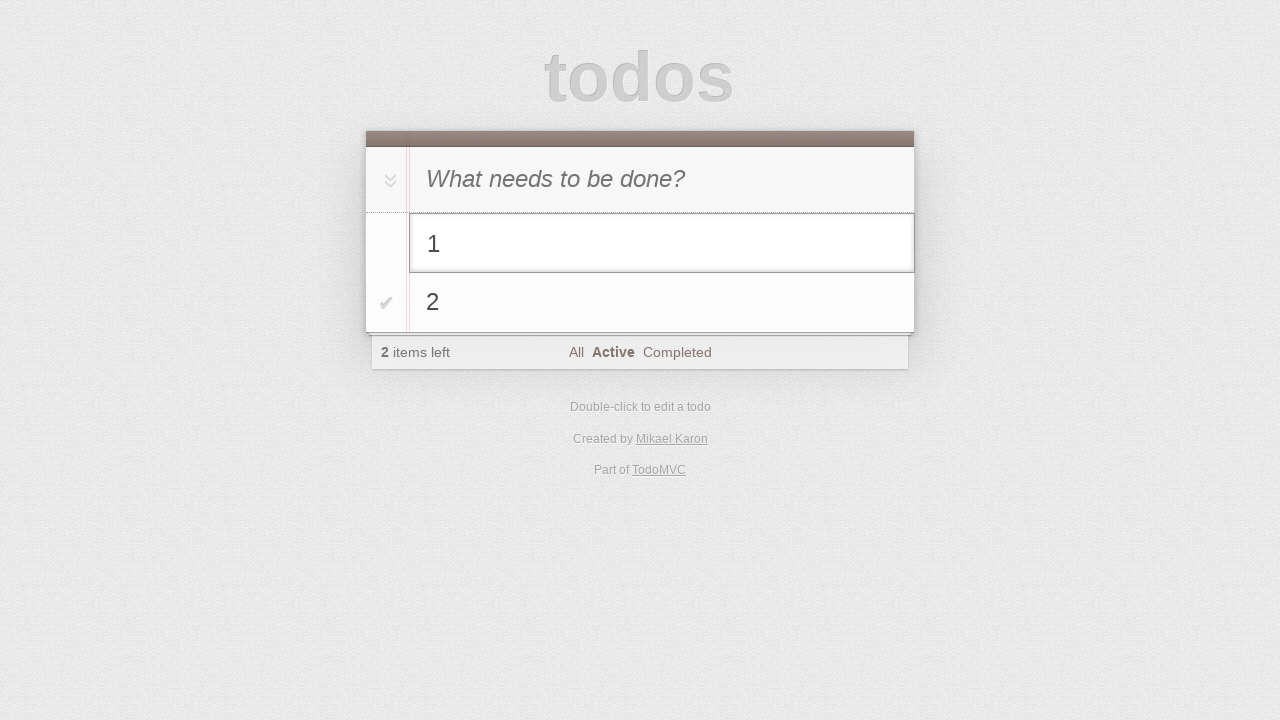

Cleared all text from the edit field on #todo-list li.editing .edit
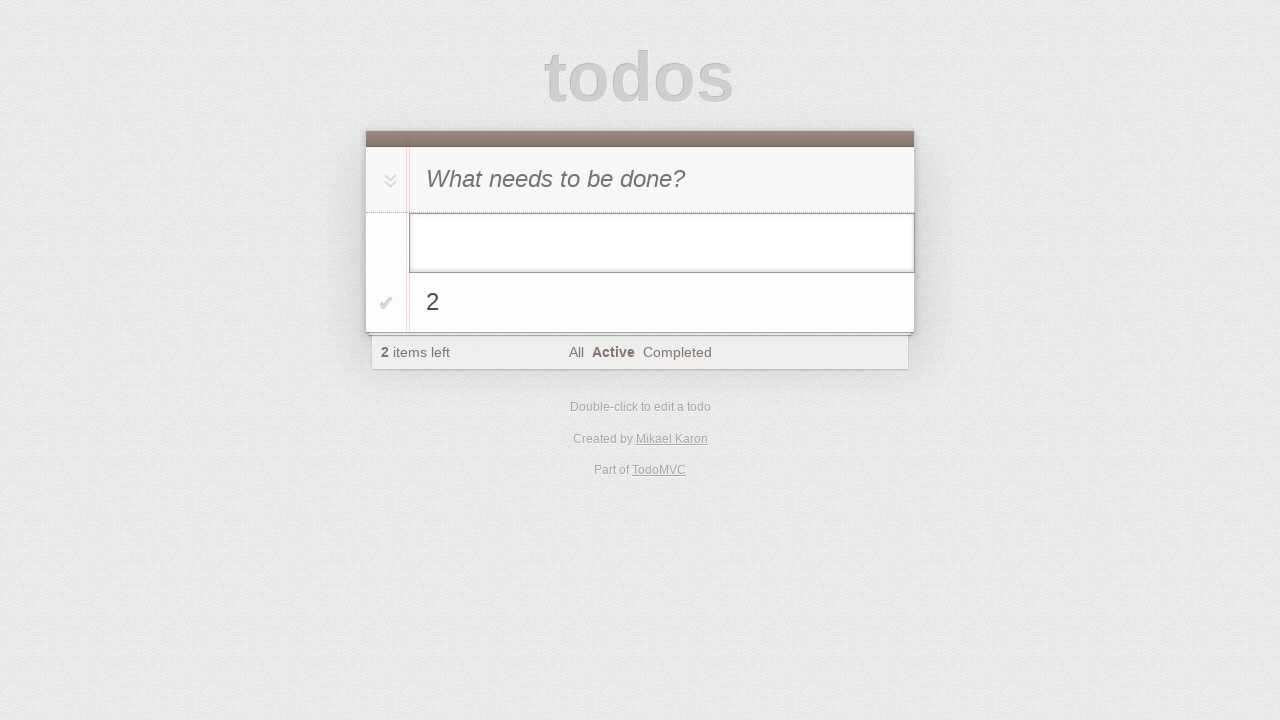

Pressed Enter to submit the empty edit (delete task) on #todo-list li.editing .edit
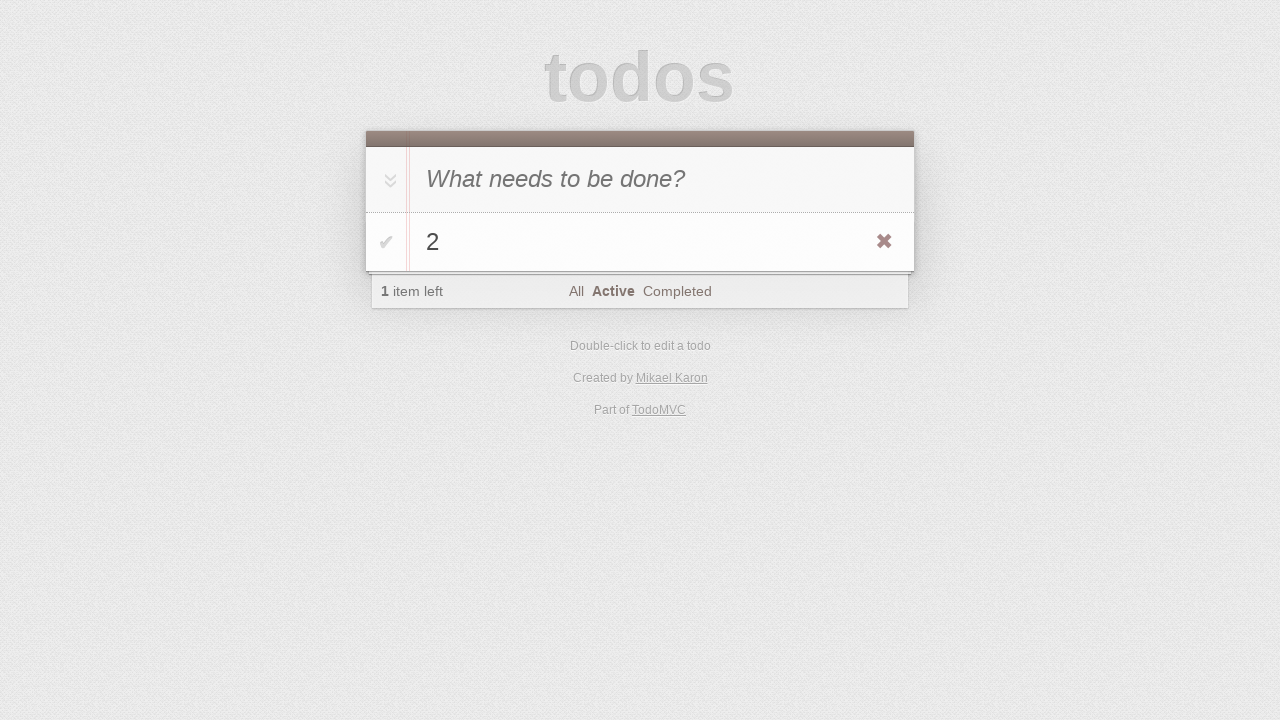

Verified that only task '2' remains after deletion
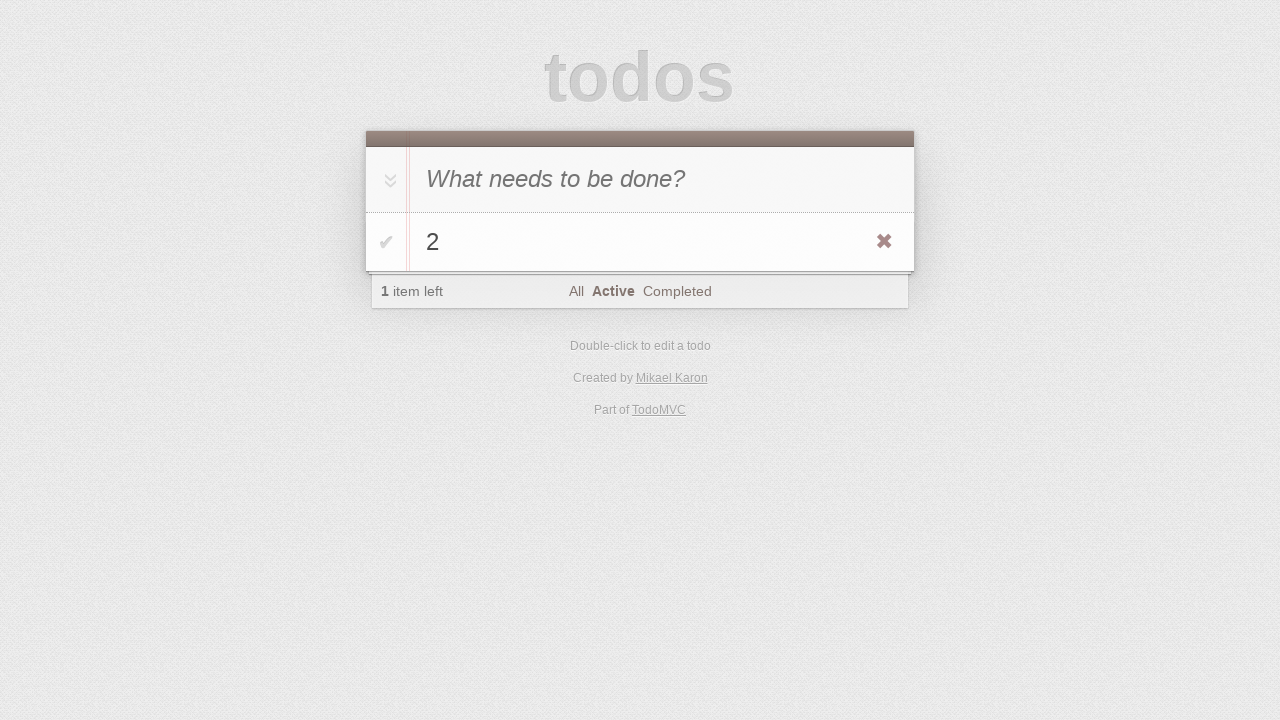

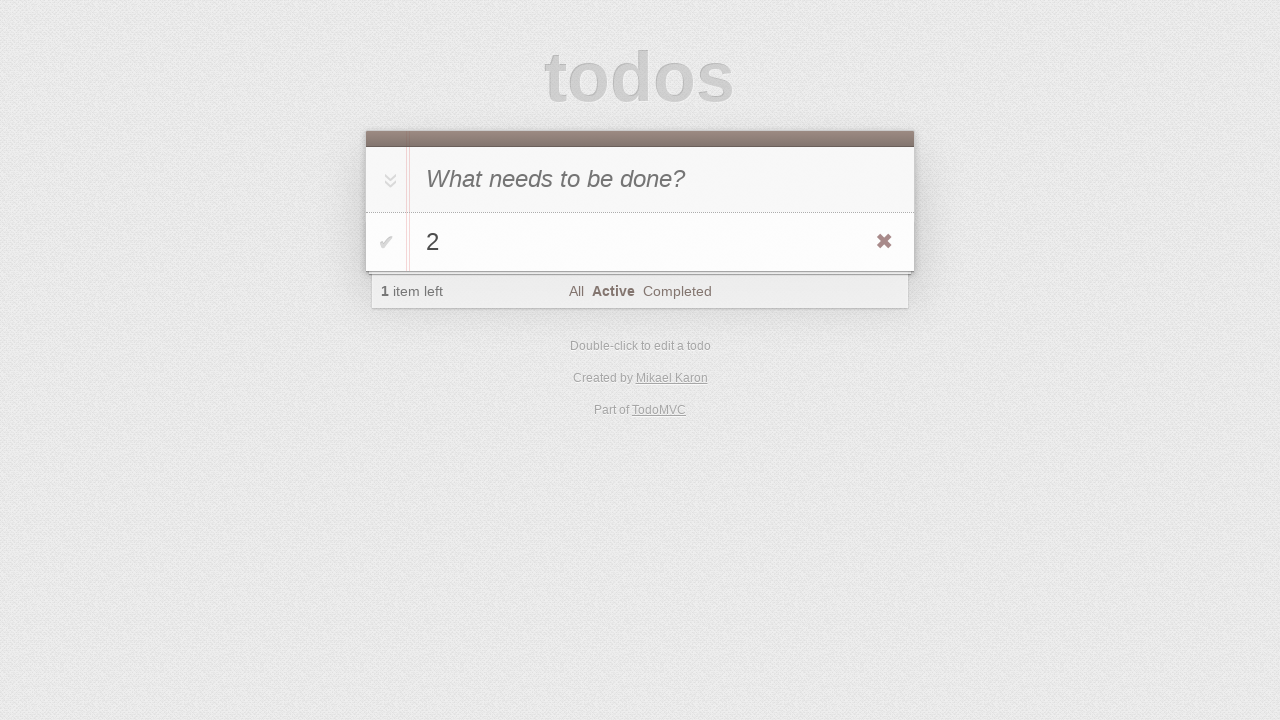